Tests password generation with 200-character strings in both master and site fields

Starting URL: http://angel.net/~nic/passwd.current.html

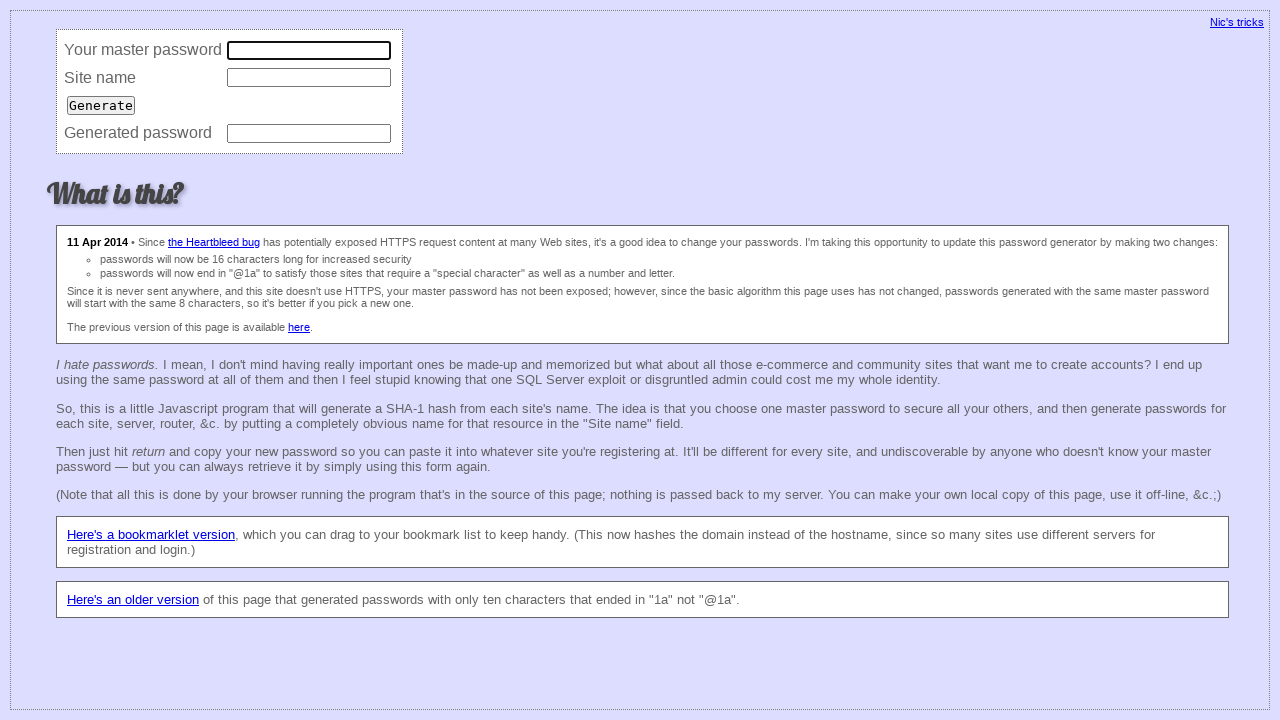

Filled master password field with 200-character string on input[name='master']
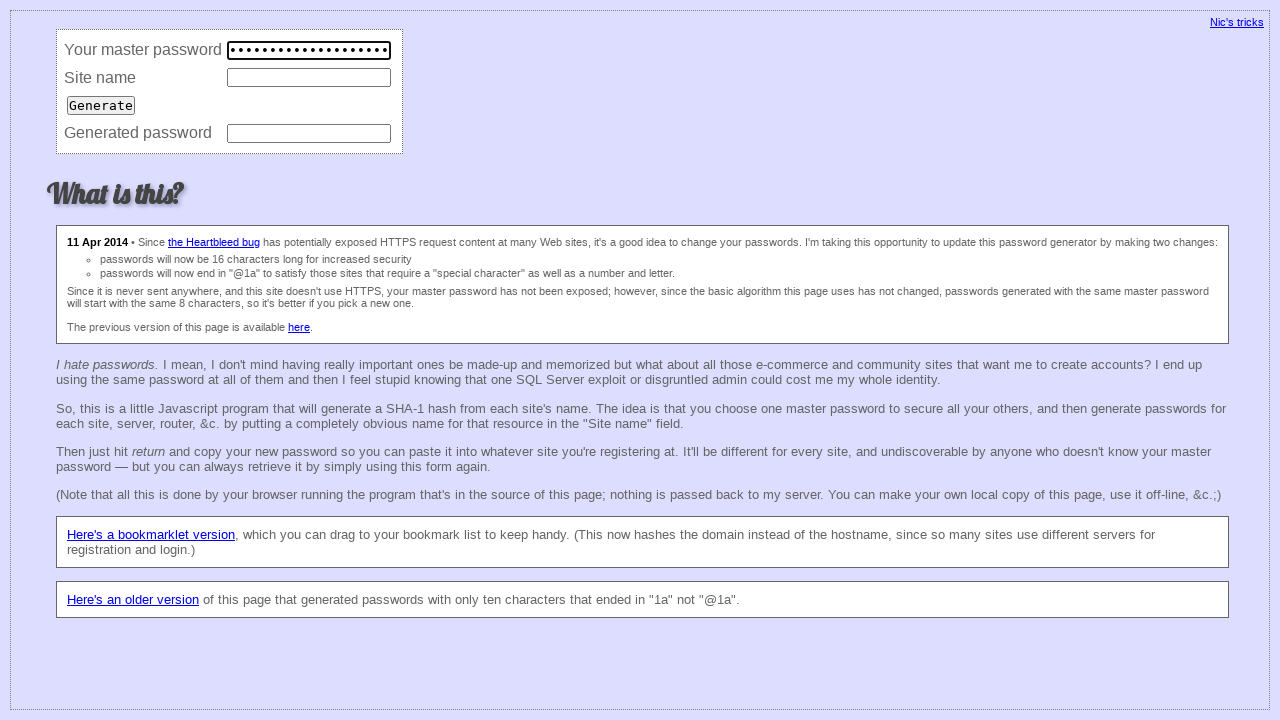

Pressed Enter in master password field on input[name='master']
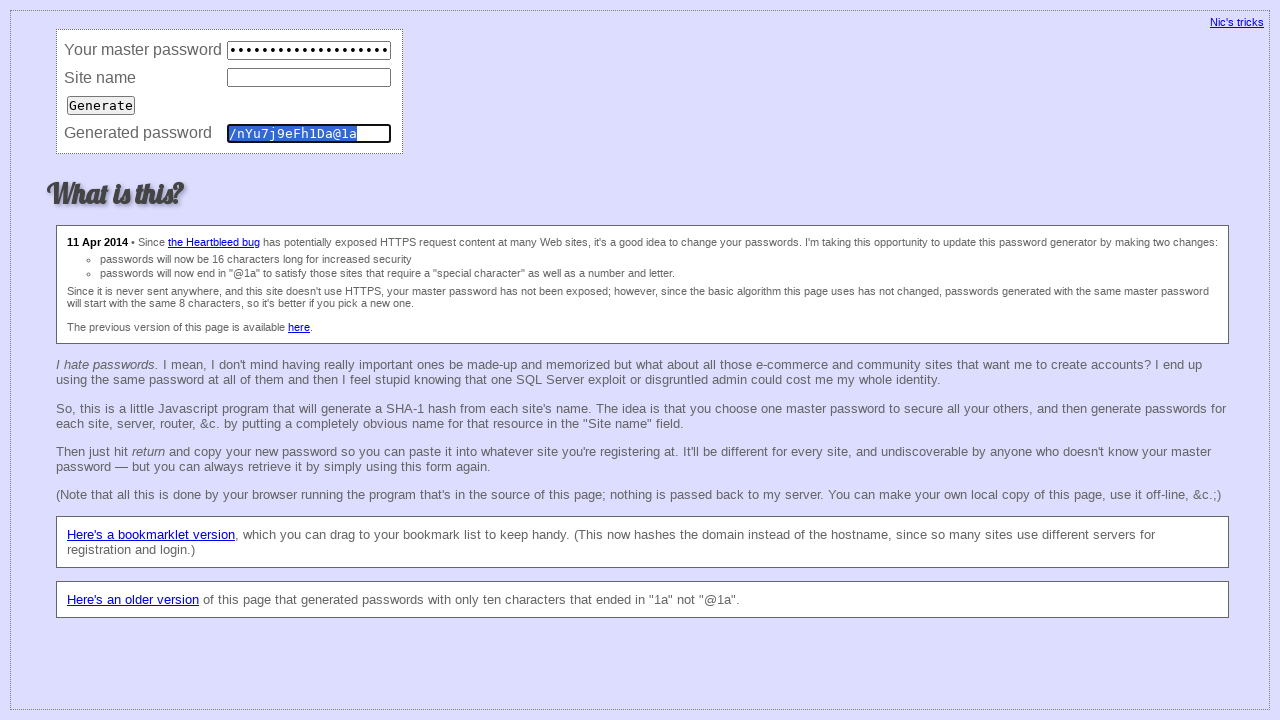

Filled site field with 200-character string on input[name='site']
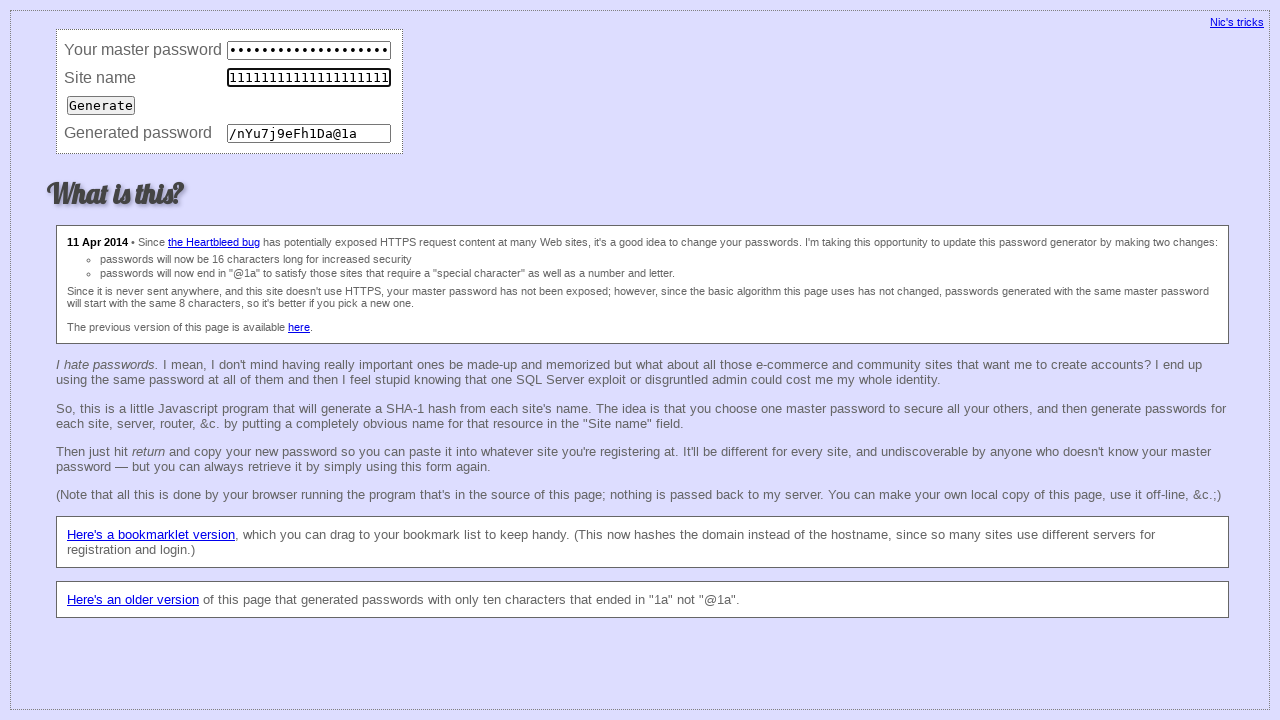

Pressed Enter in site field on input[name='site']
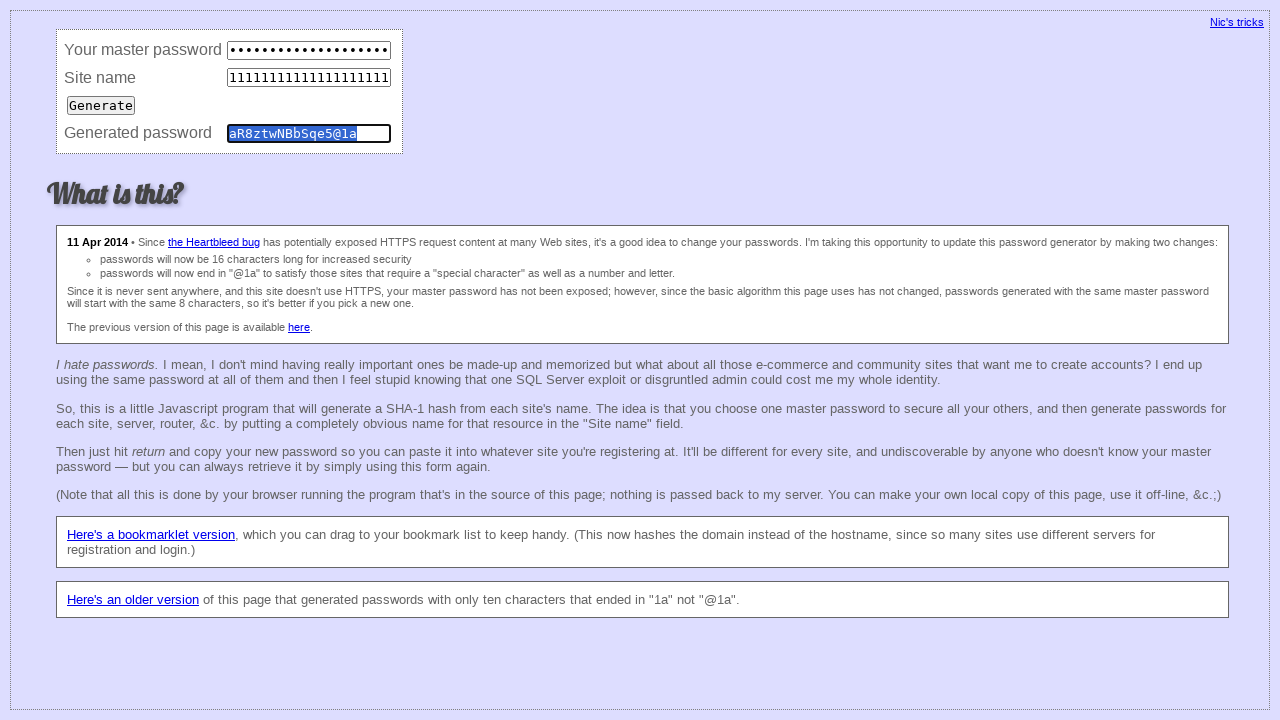

Verified generated password matches expected value 'aR8ztwNBbSqe5@1a'
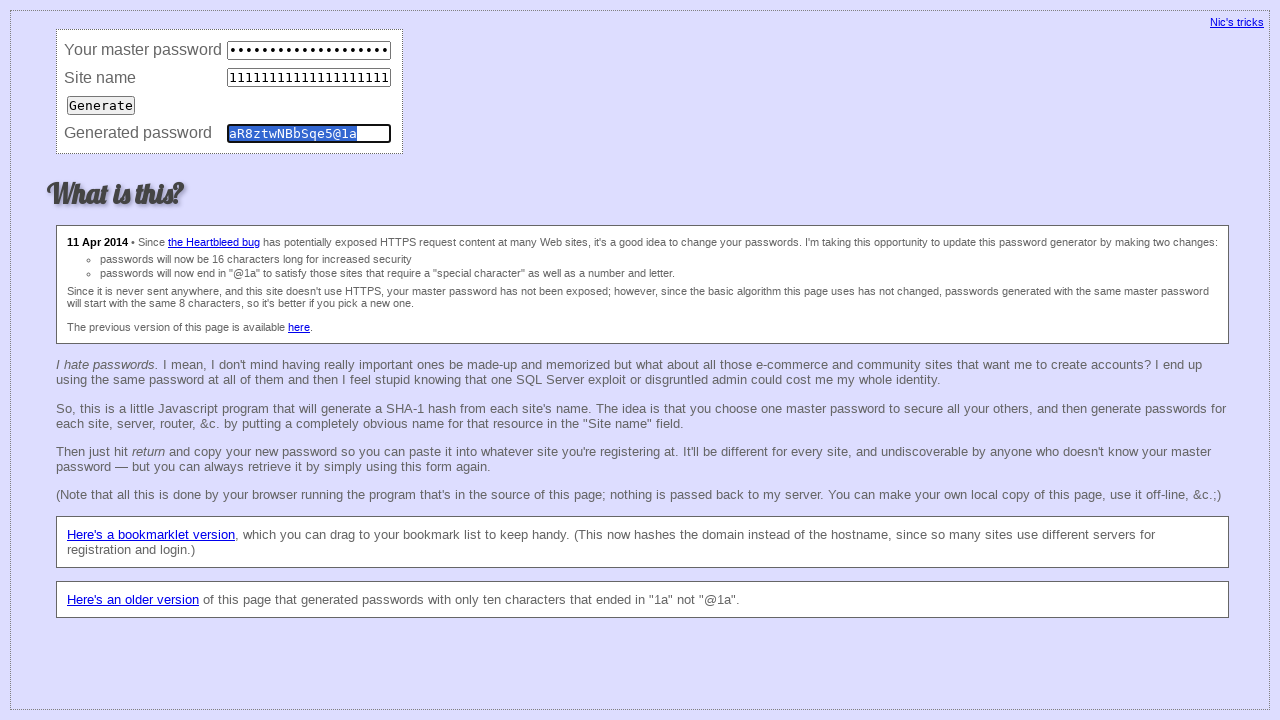

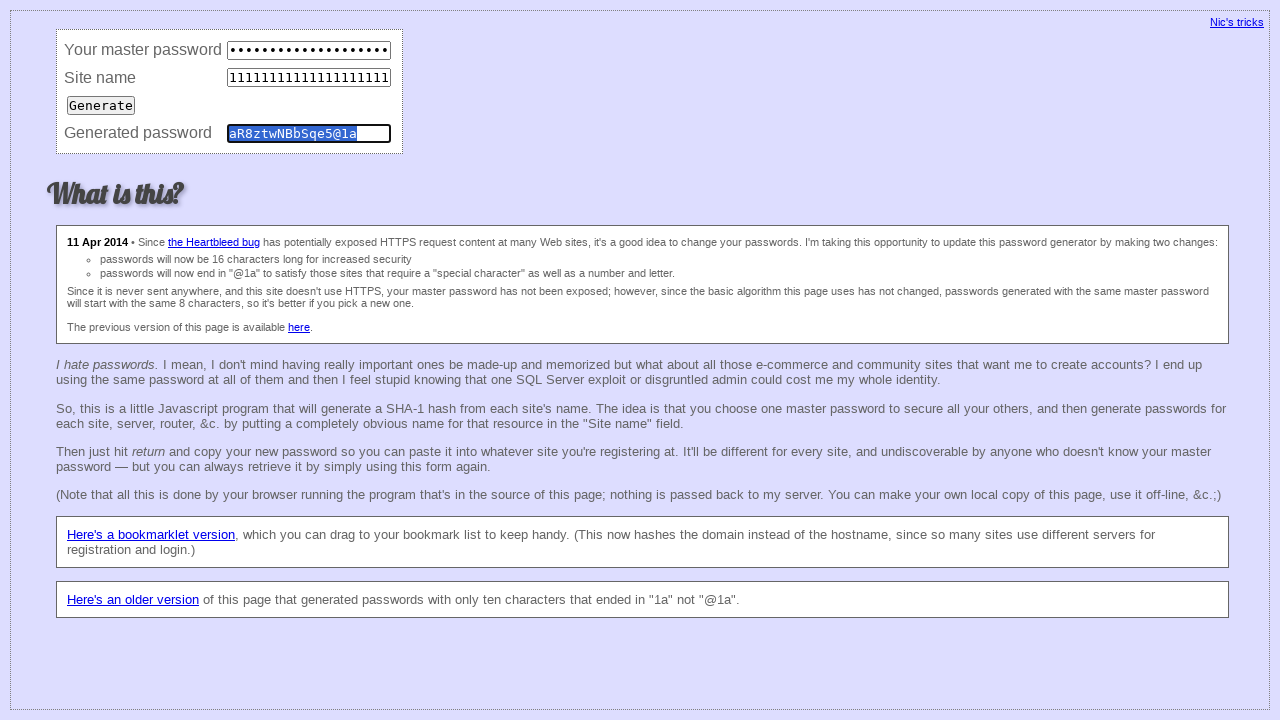